Tests cookie editing functionality by reading an existing cookie, creating a modified version with a new value, adding it back, and then clicking a refresh button to verify the changes.

Starting URL: https://bonigarcia.dev/selenium-webdriver-java/cookies.html

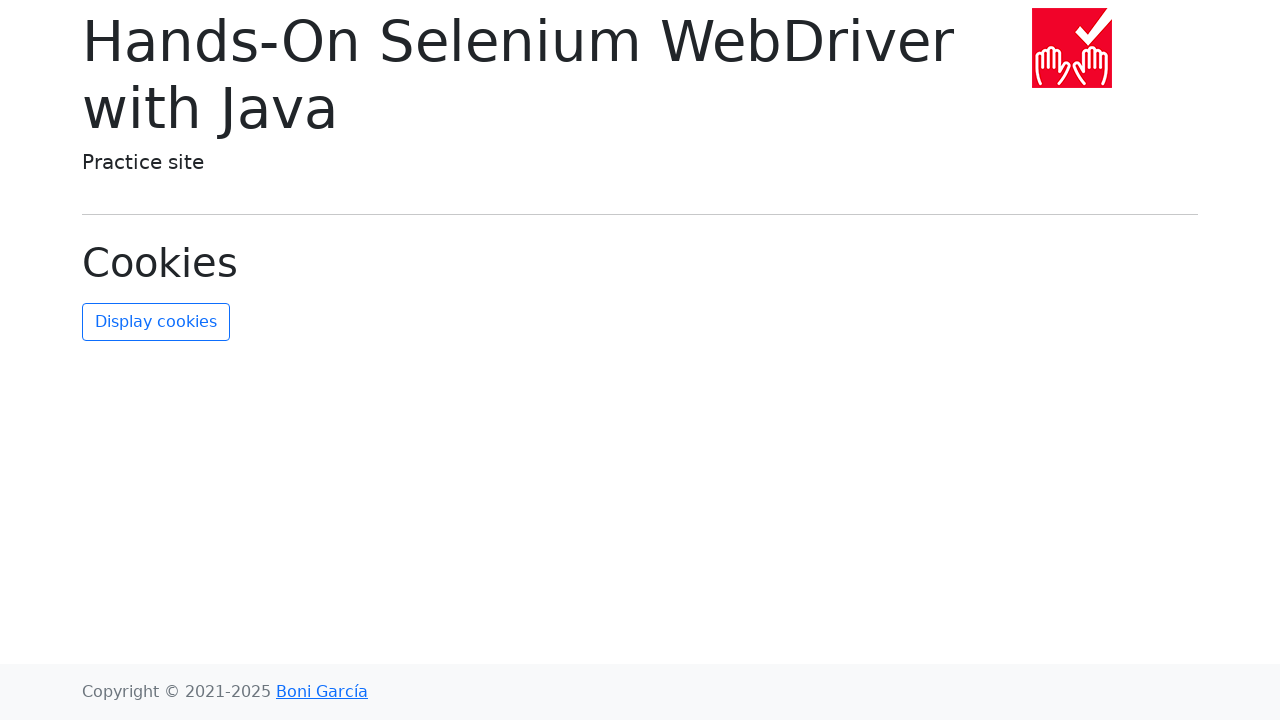

Retrieved all cookies from context
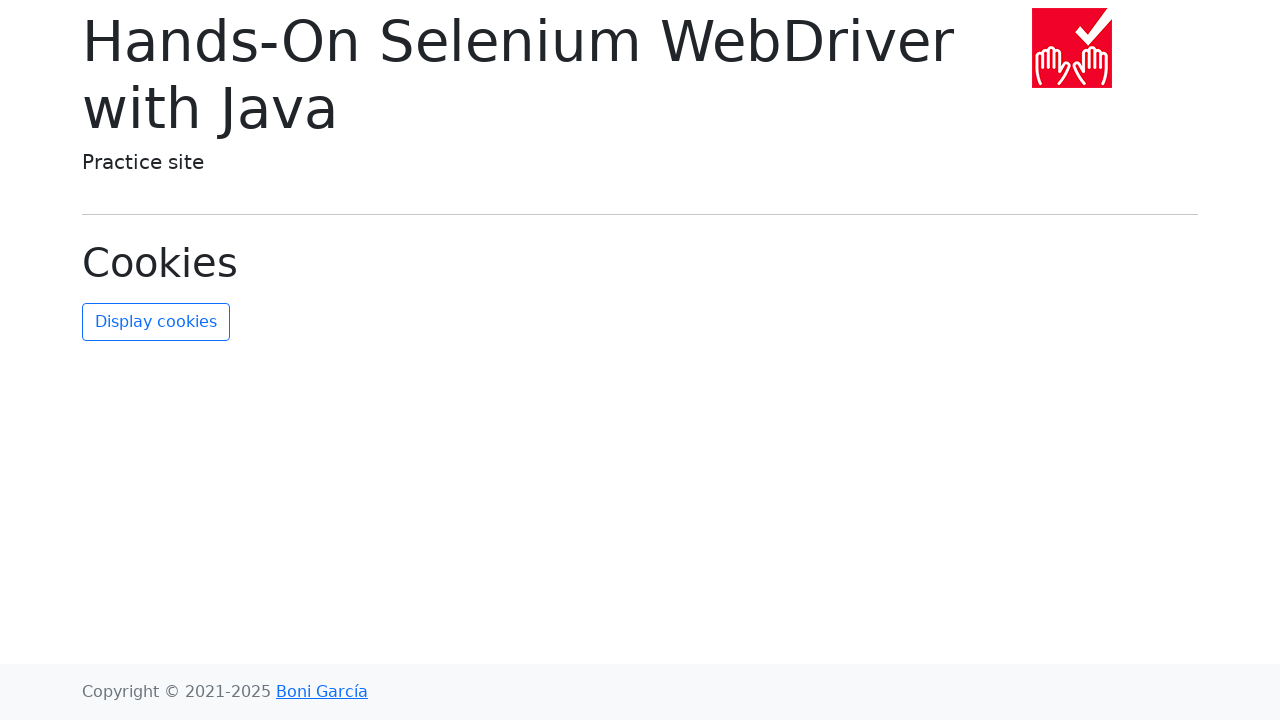

Found and extracted the 'username' cookie
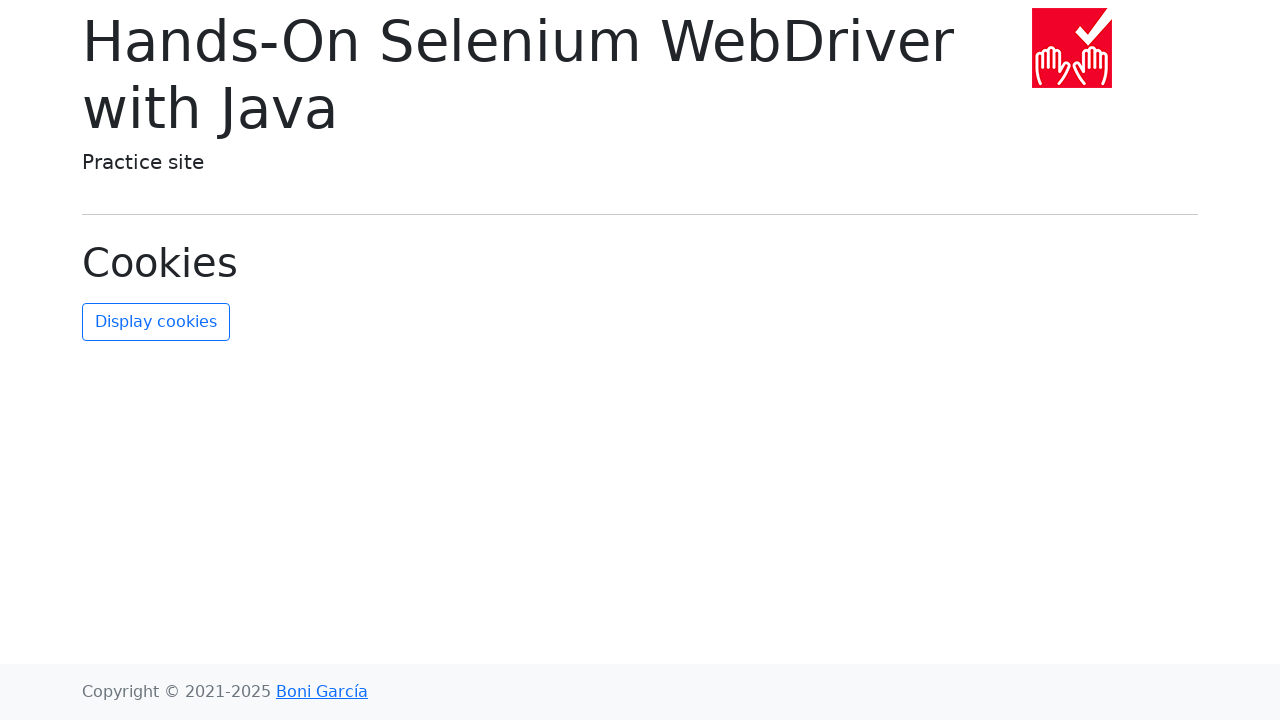

Added modified 'username' cookie with new value 'new-value'
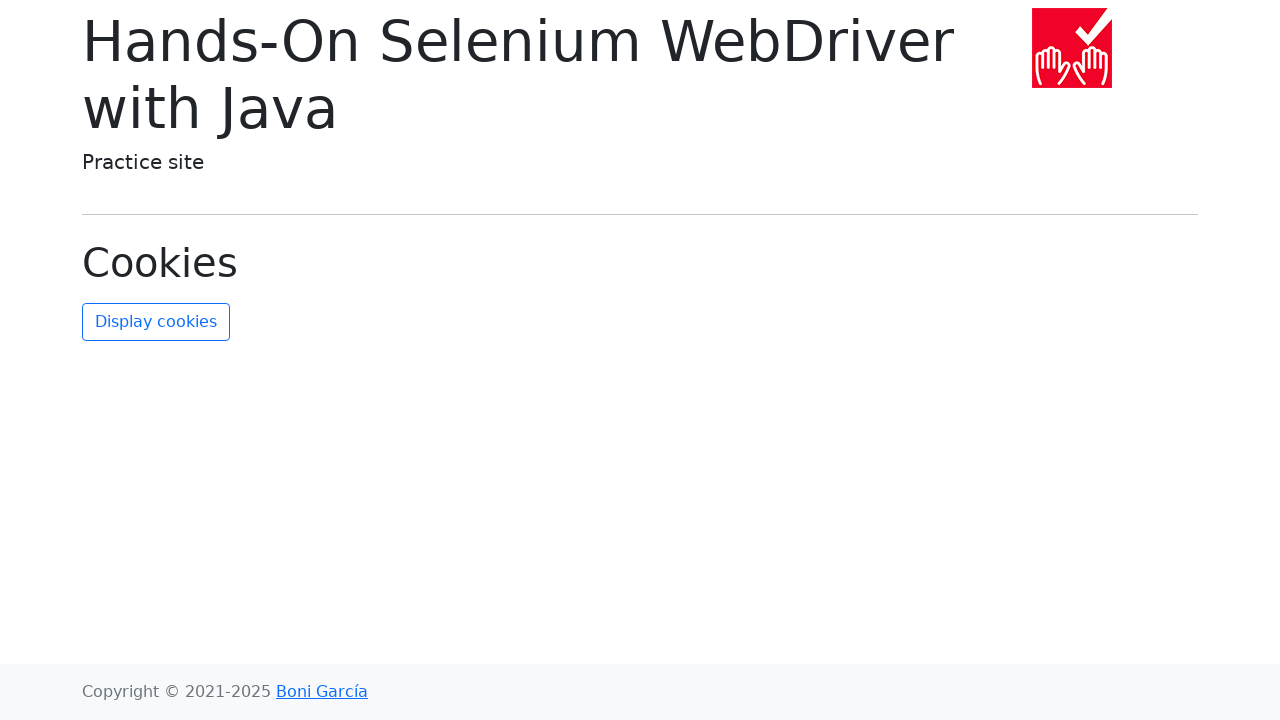

Clicked refresh cookies button to verify changes at (156, 322) on #refresh-cookies
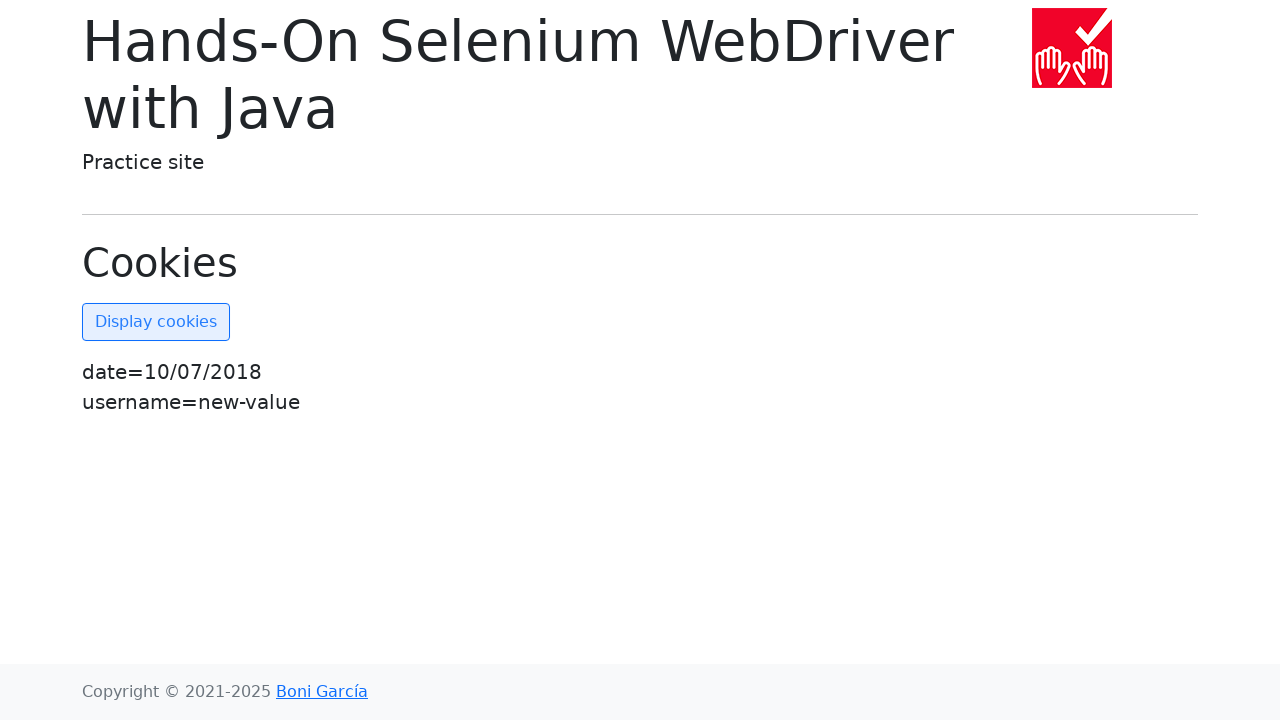

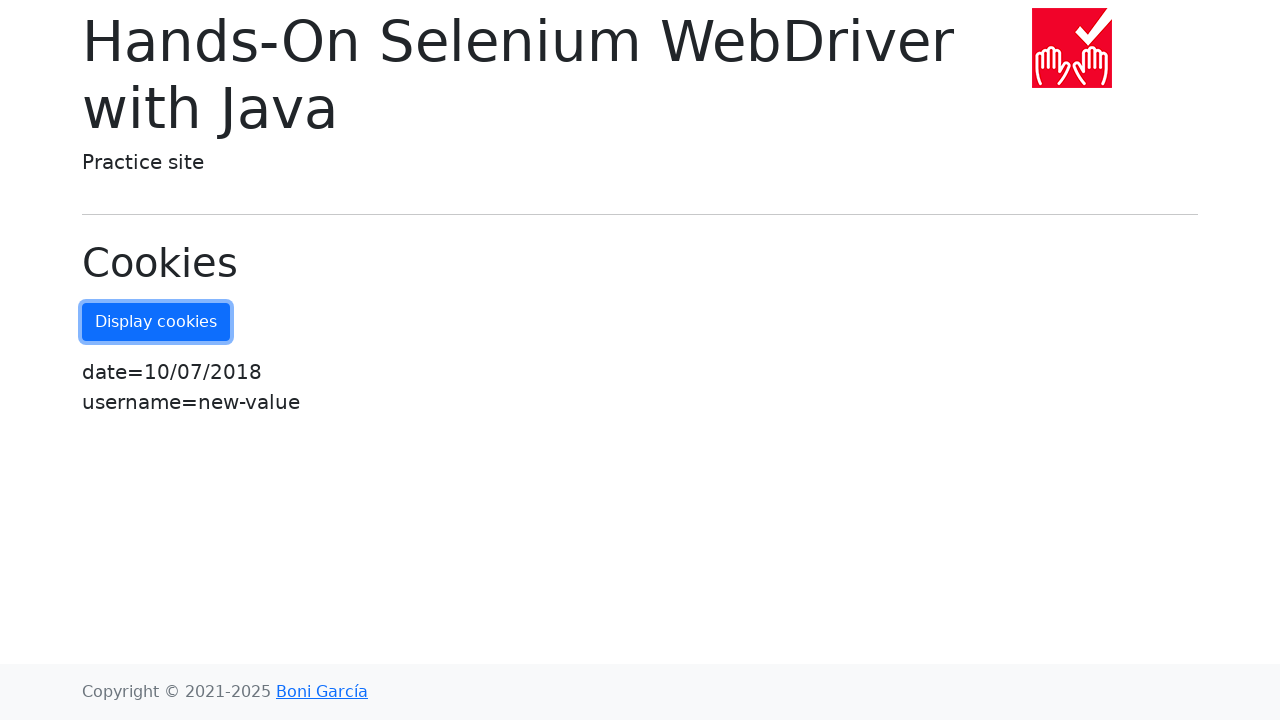